Tests window handling by navigating to a page, clicking a link that opens a new window, and switching between windows to verify content and titles.

Starting URL: https://the-internet.herokuapp.com/windows

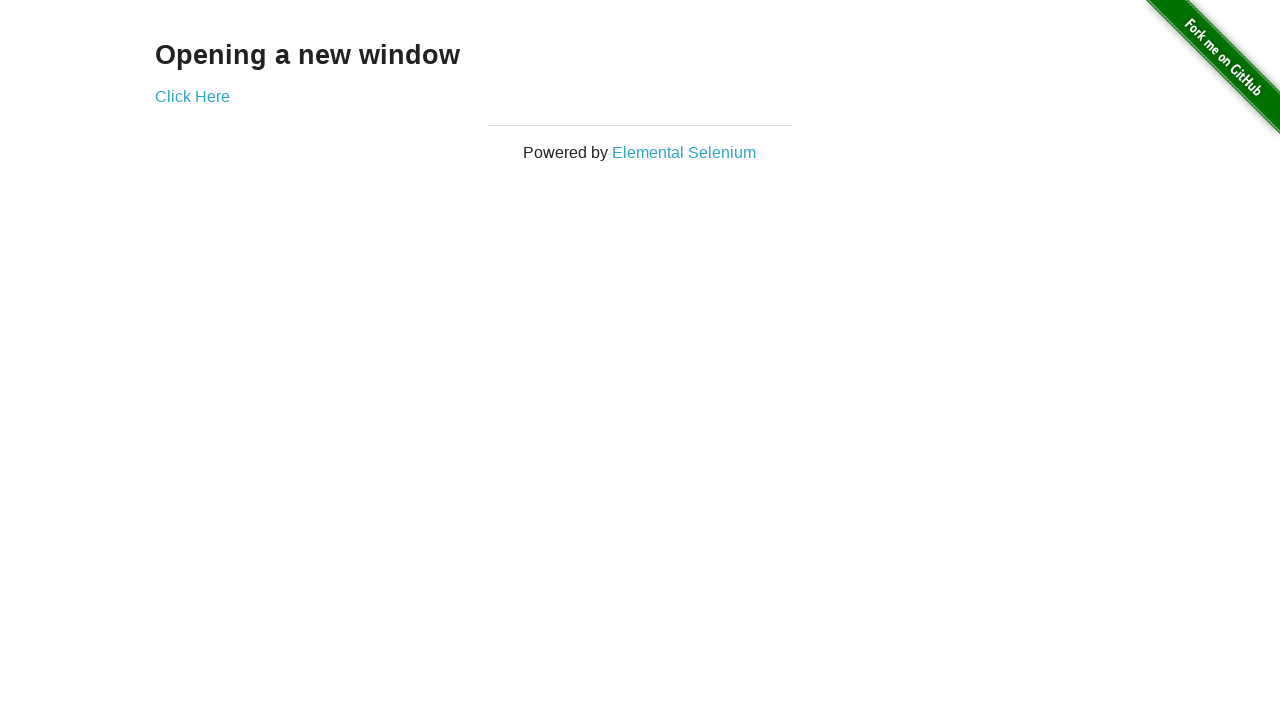

Waited for heading selector to load
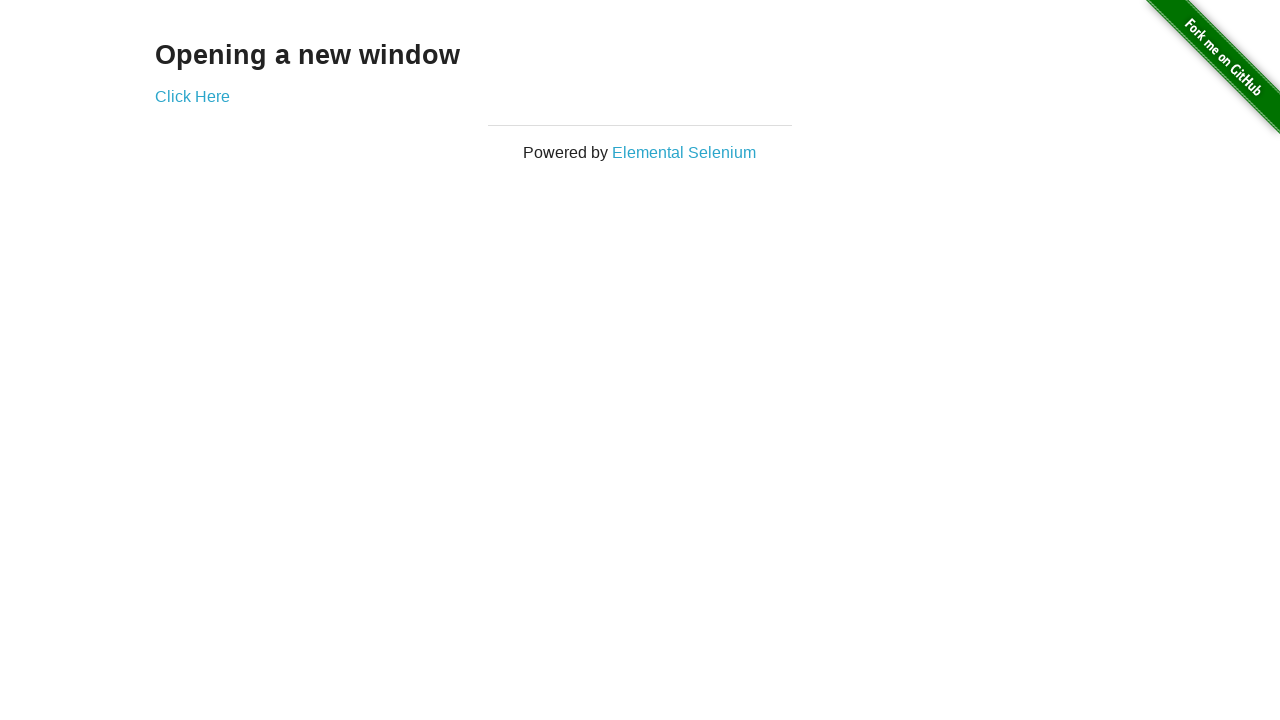

Verified heading 'Opening a new window' is visible
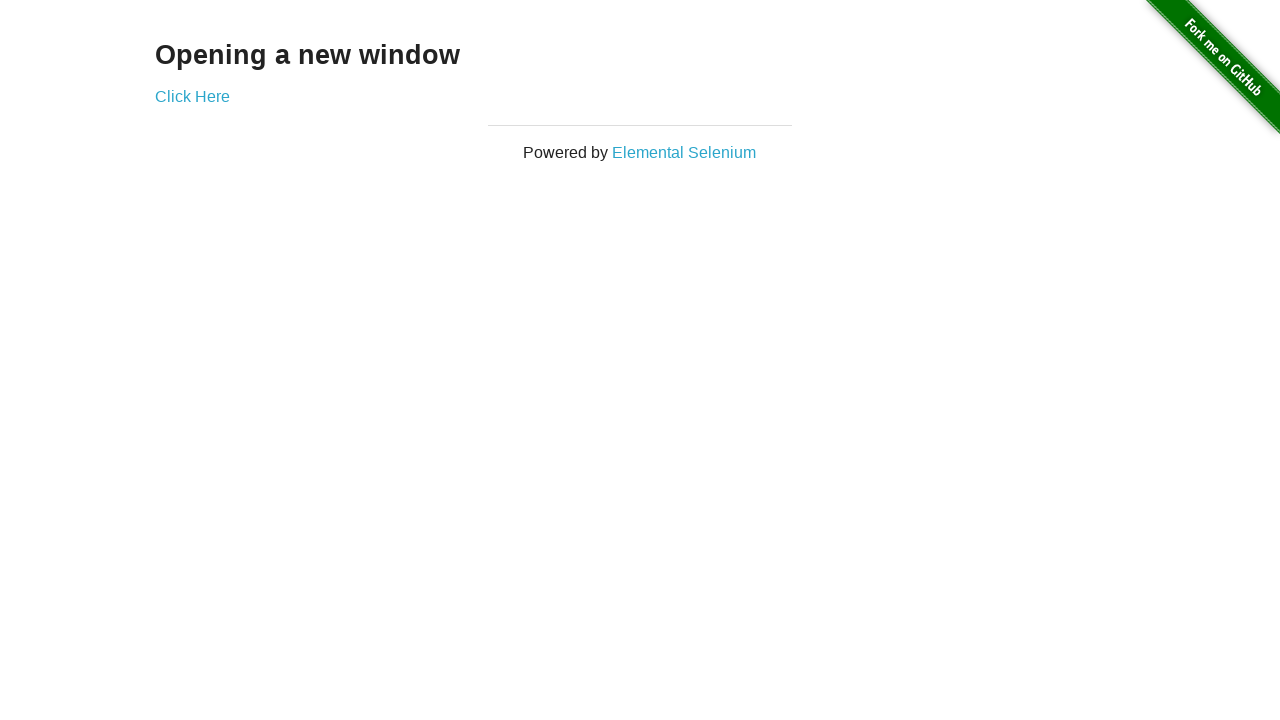

Verified initial page title is 'The Internet'
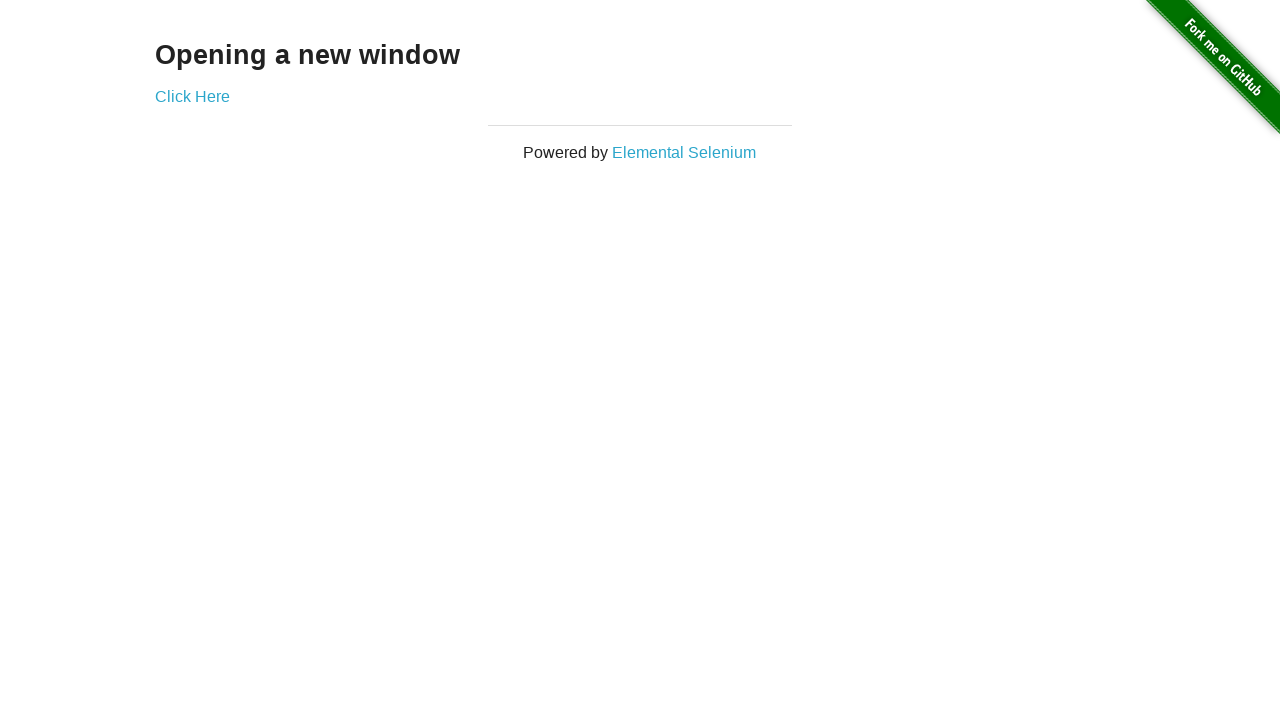

Clicked 'Click Here' link to open new window at (192, 96) on text=Click Here
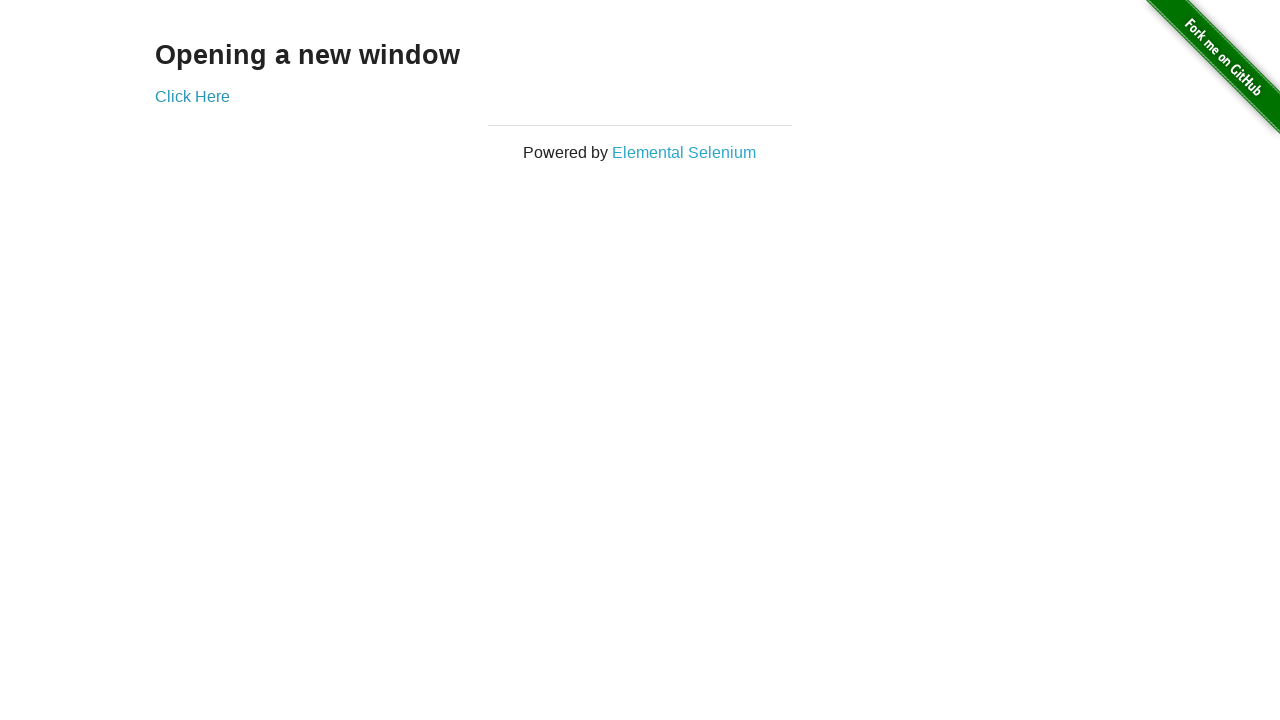

Captured new window/page object
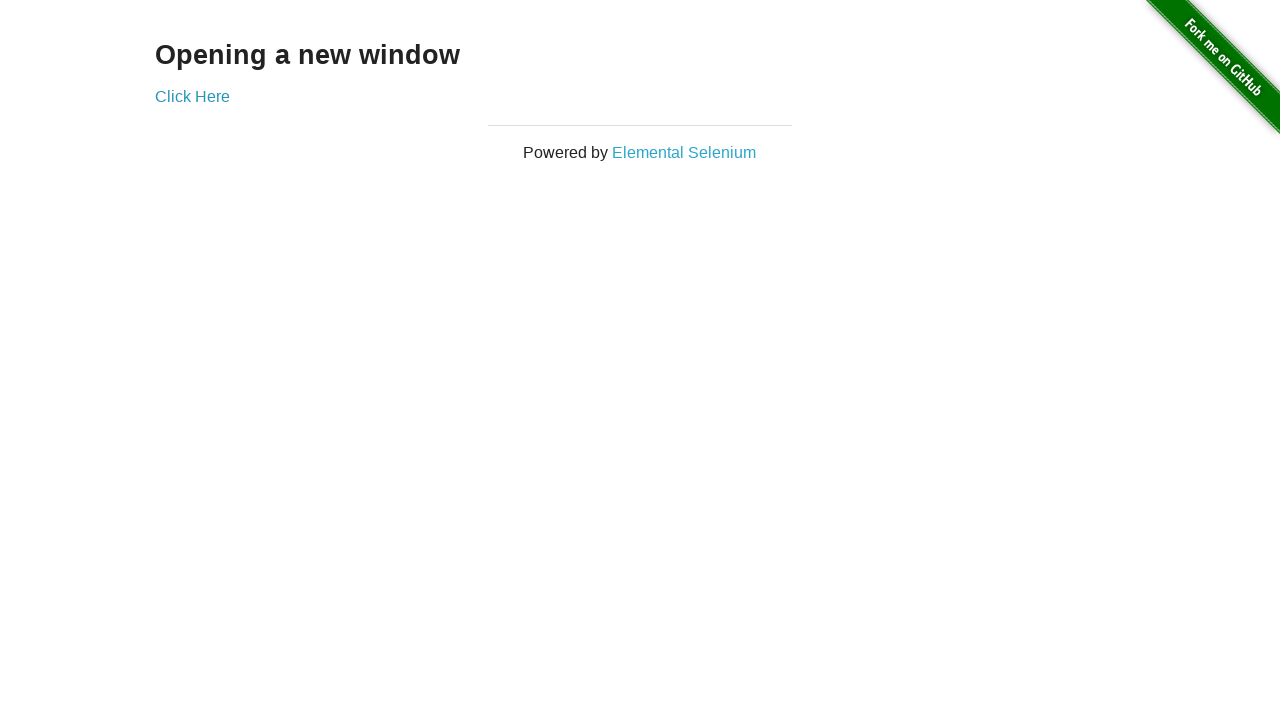

Waited for new window to fully load
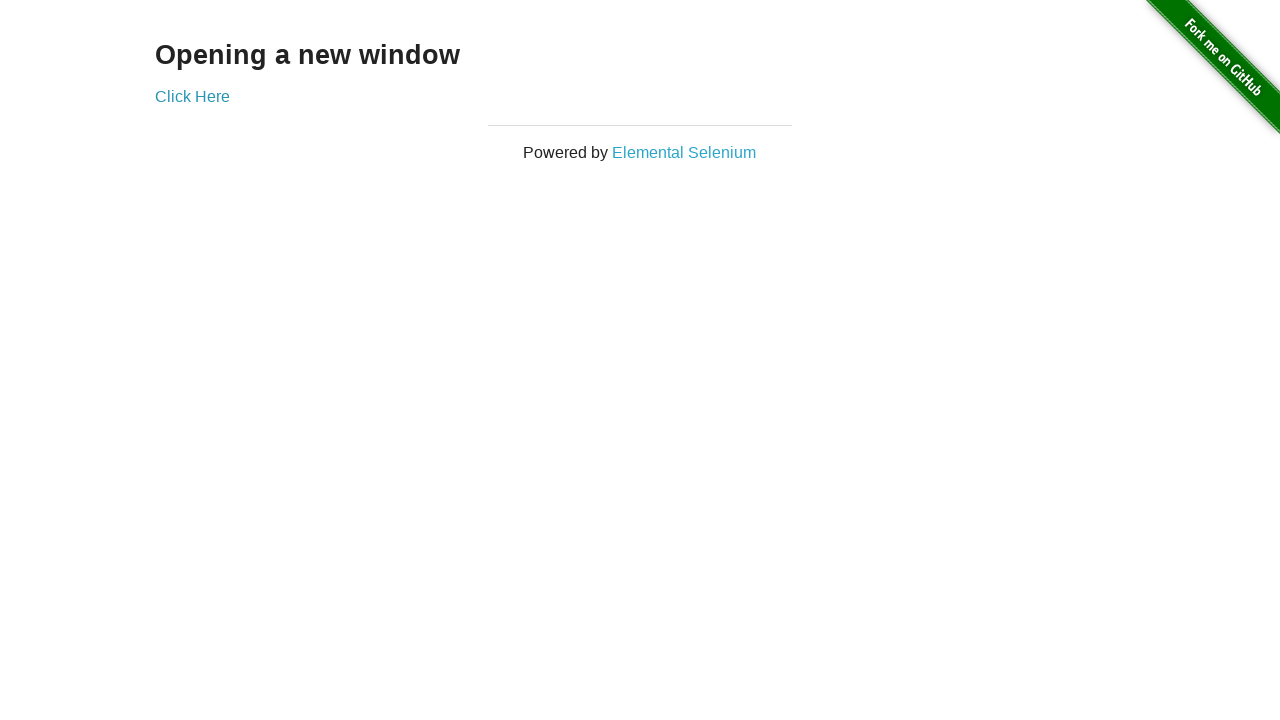

Verified new window title is 'New Window'
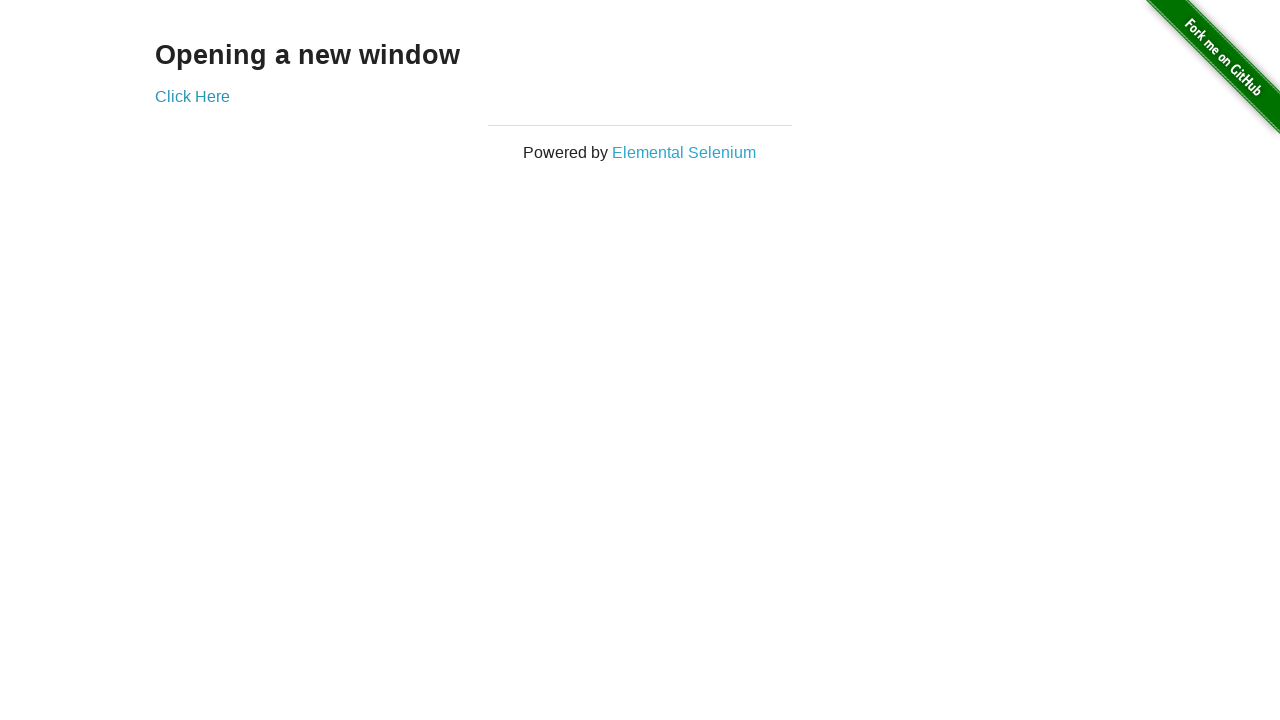

Verified new window heading displays 'New Window'
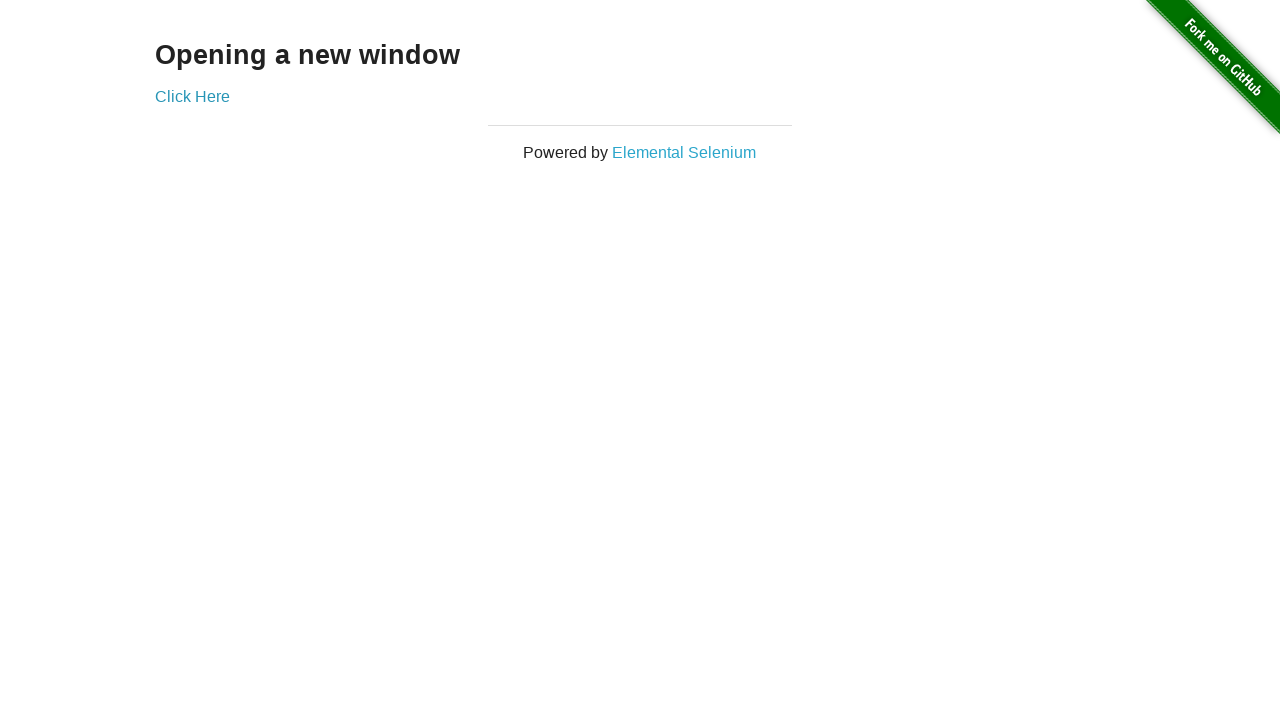

Switched back to original window
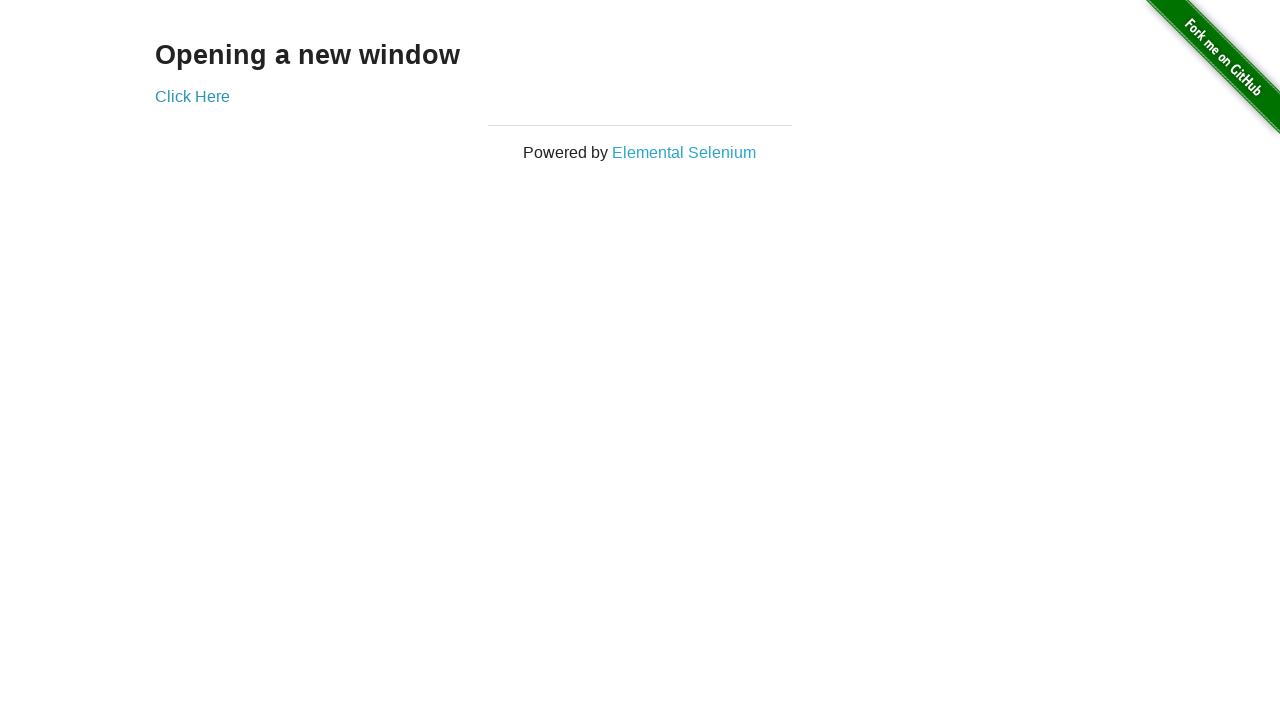

Verified original window title is still 'The Internet'
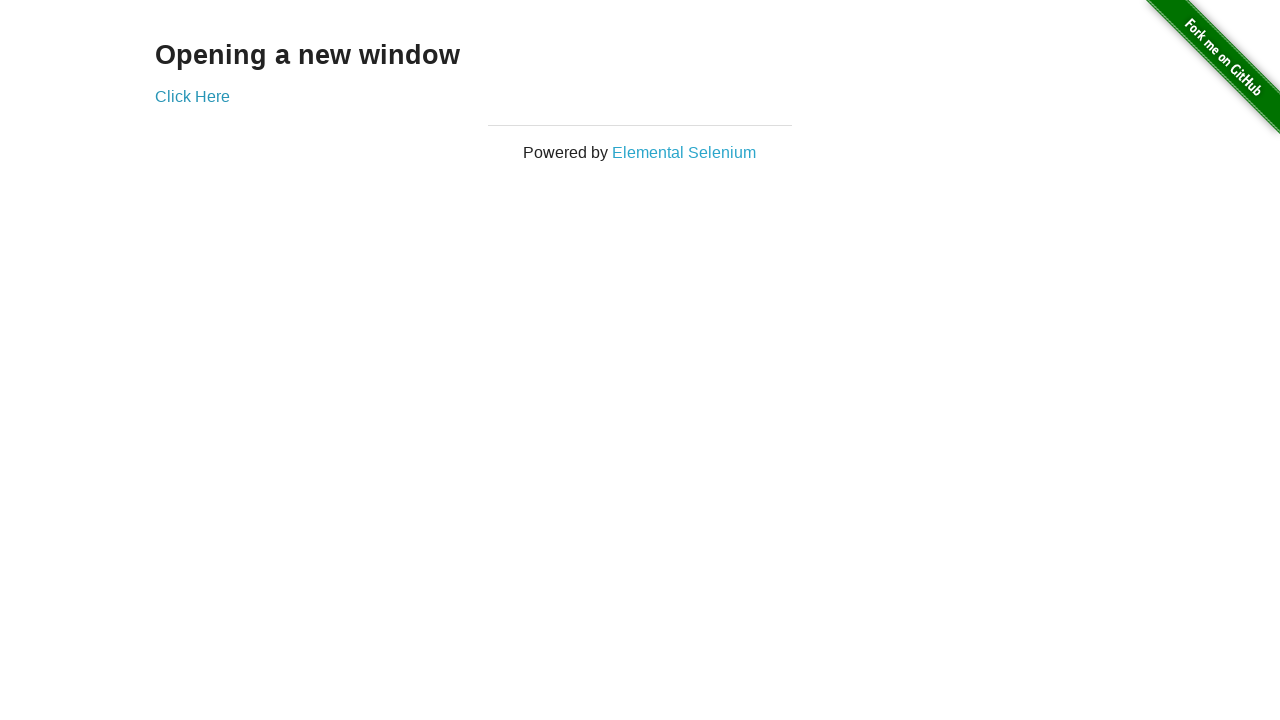

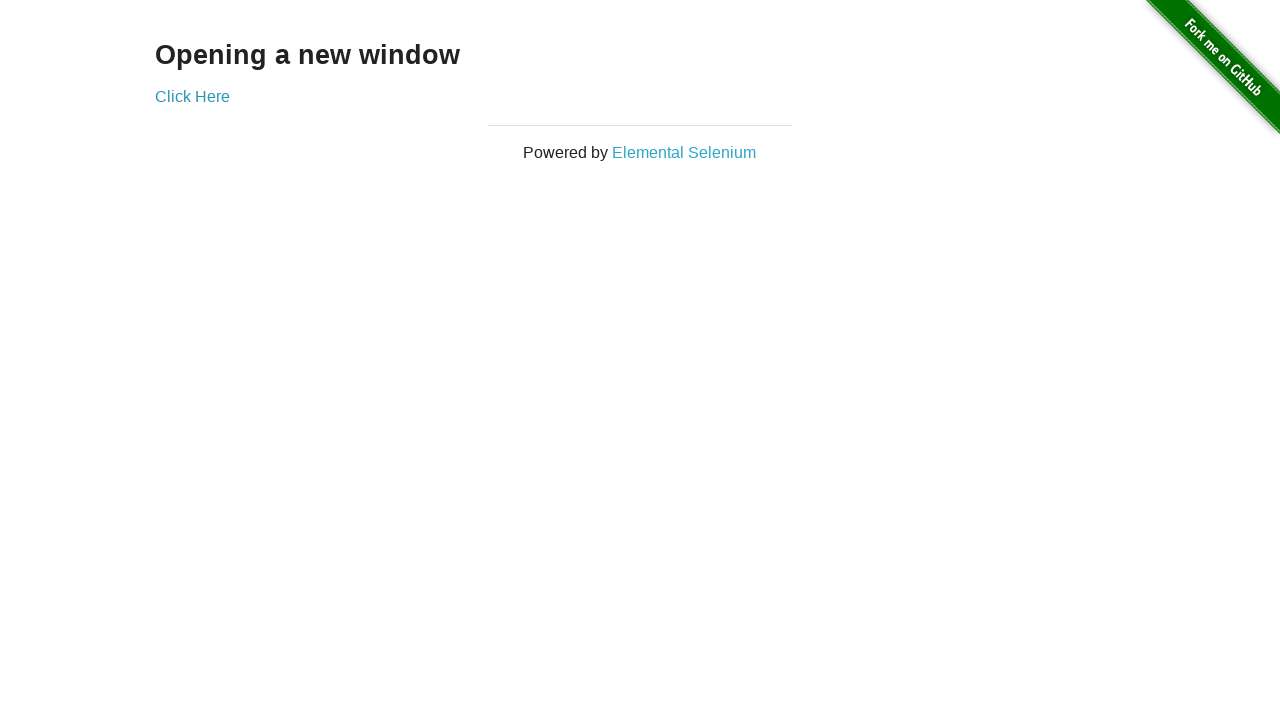